Navigates to OrangeHRM demo site and maximizes the browser window. This is a basic browser launch and page load verification test.

Starting URL: https://opensource-demo.orangehrmlive.com/

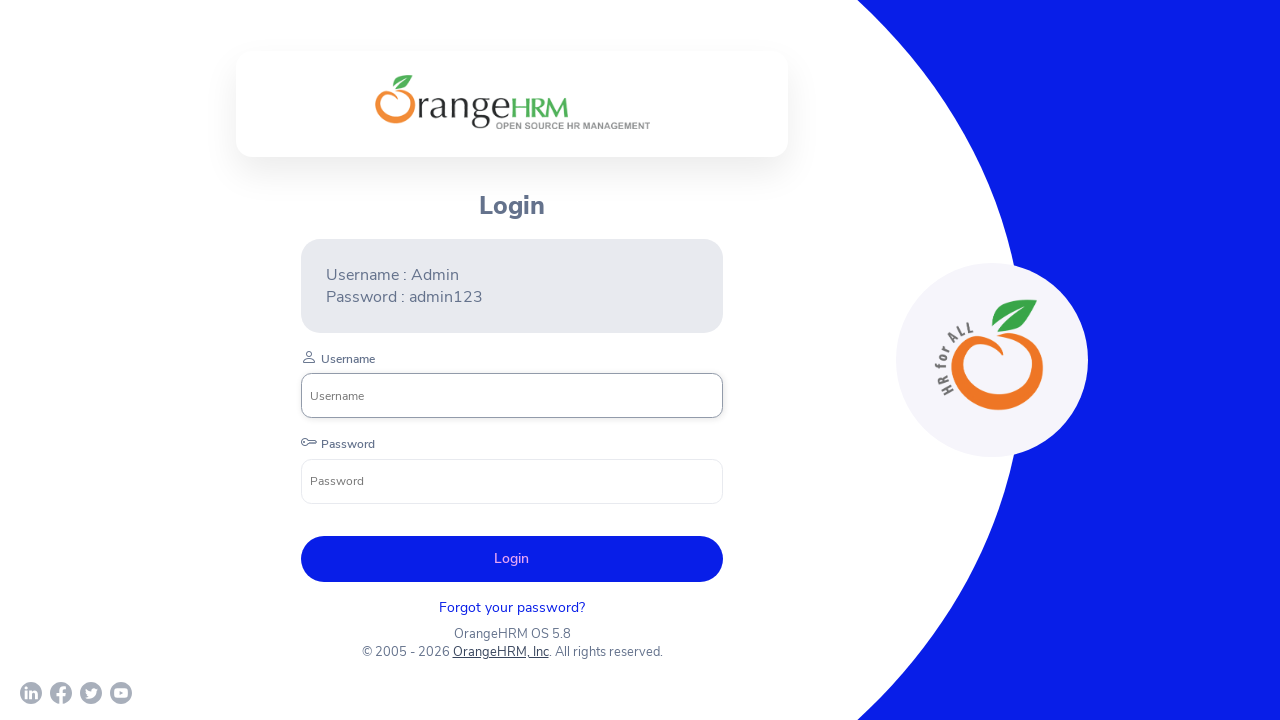

Set viewport to 1920x1080 to maximize browser window
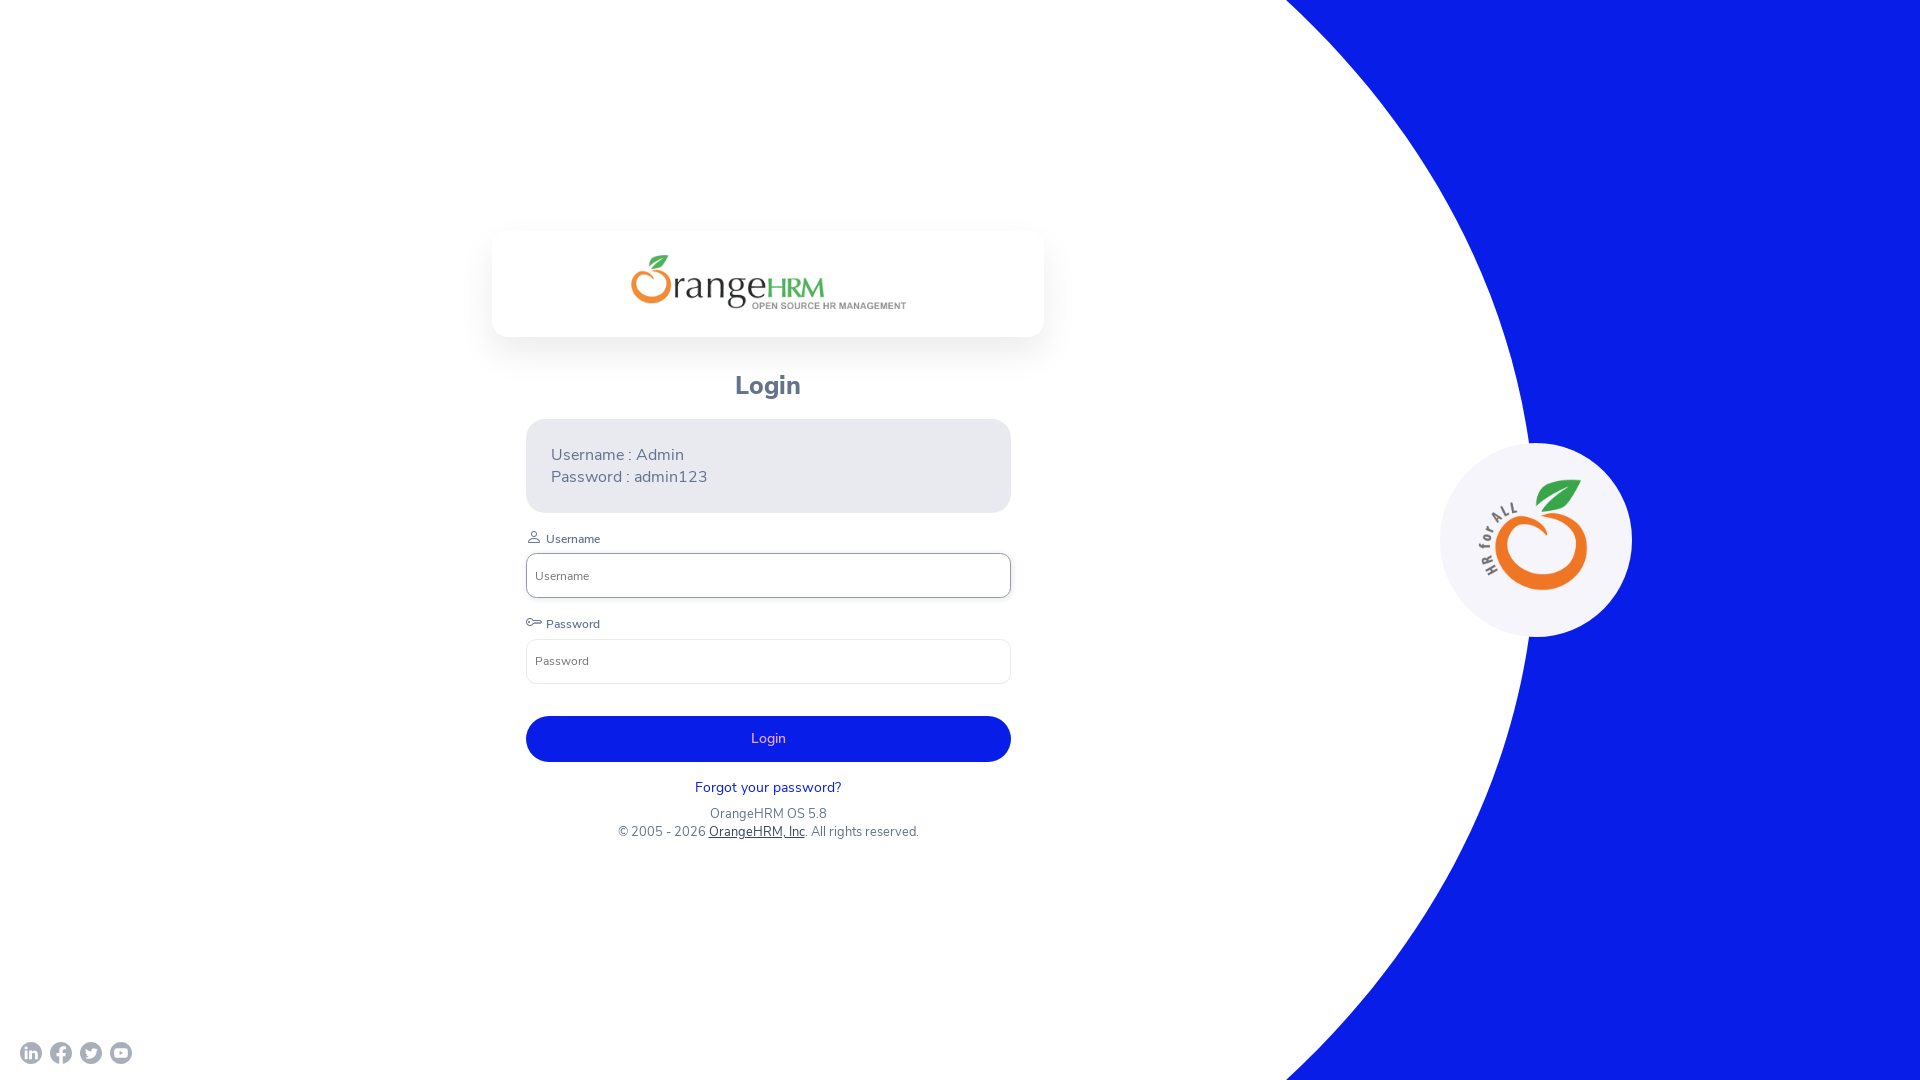

OrangeHRM demo site page fully loaded and network idle
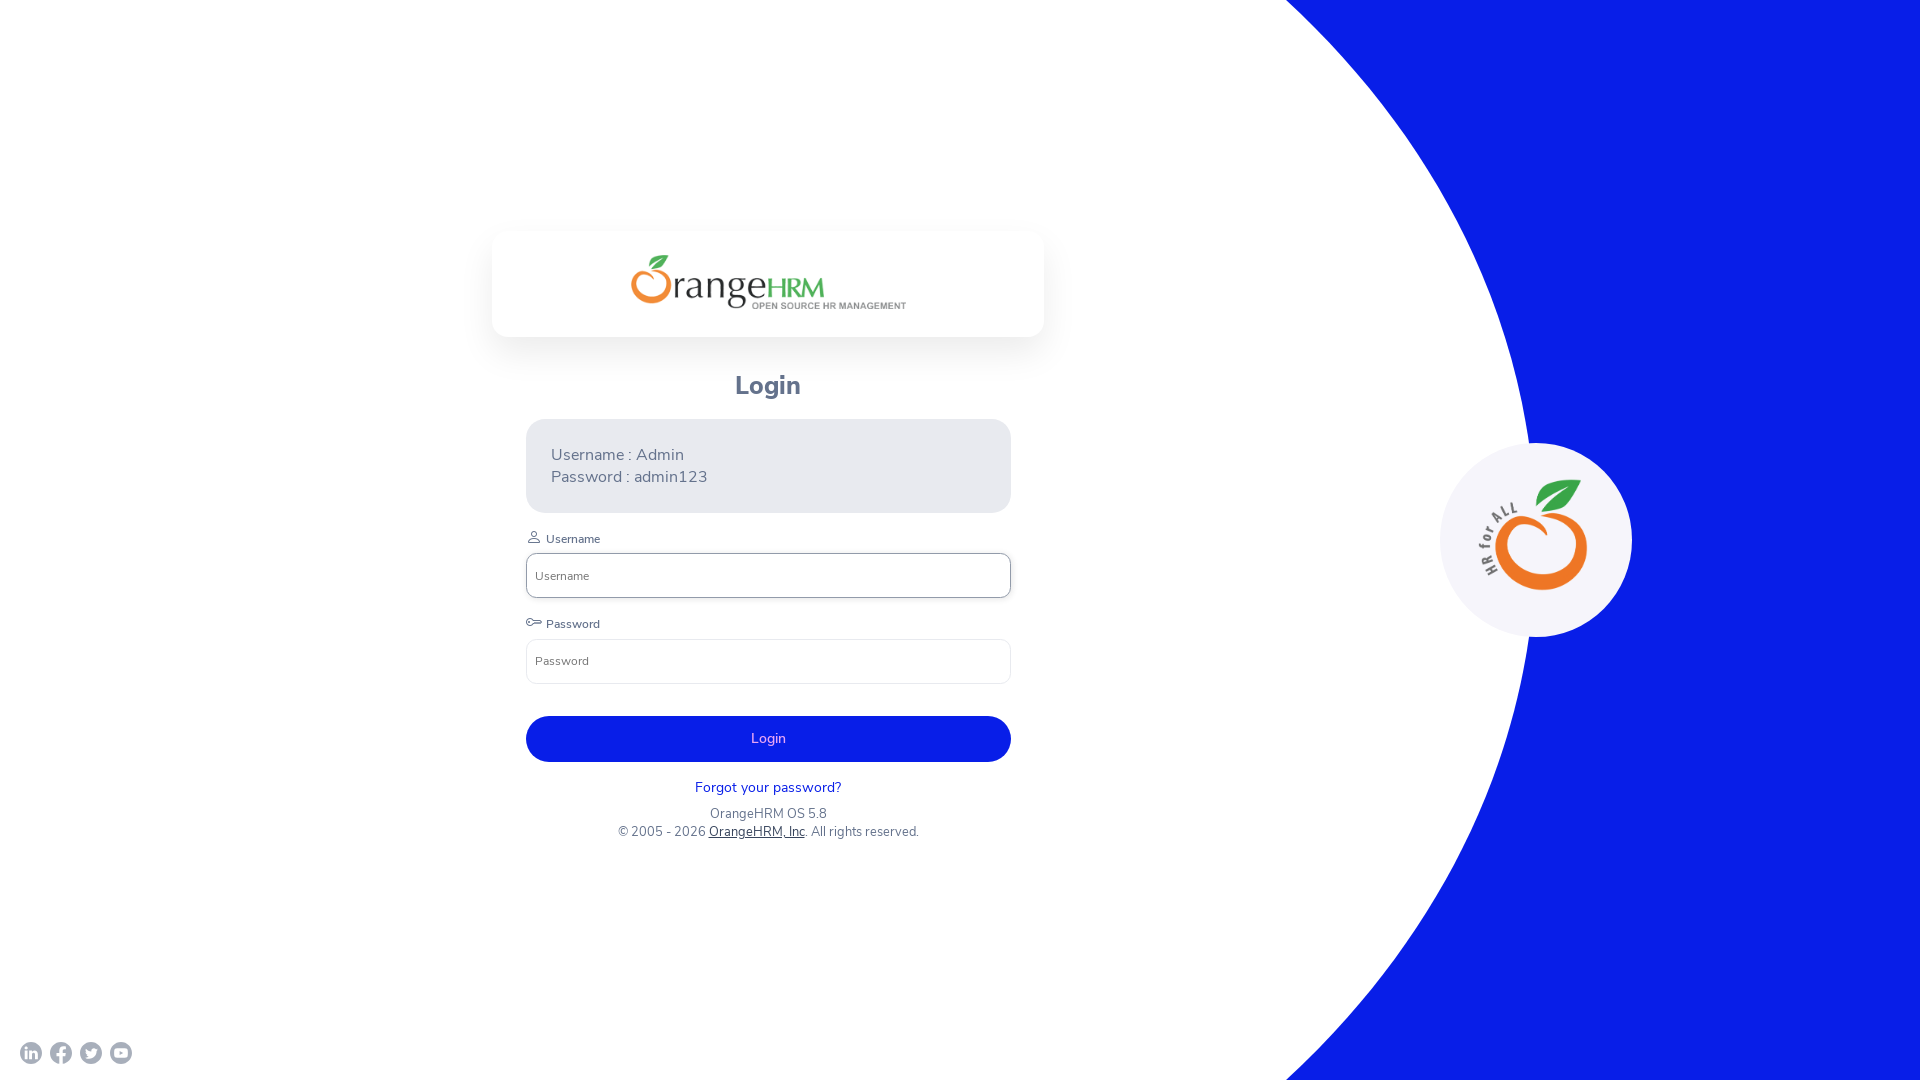

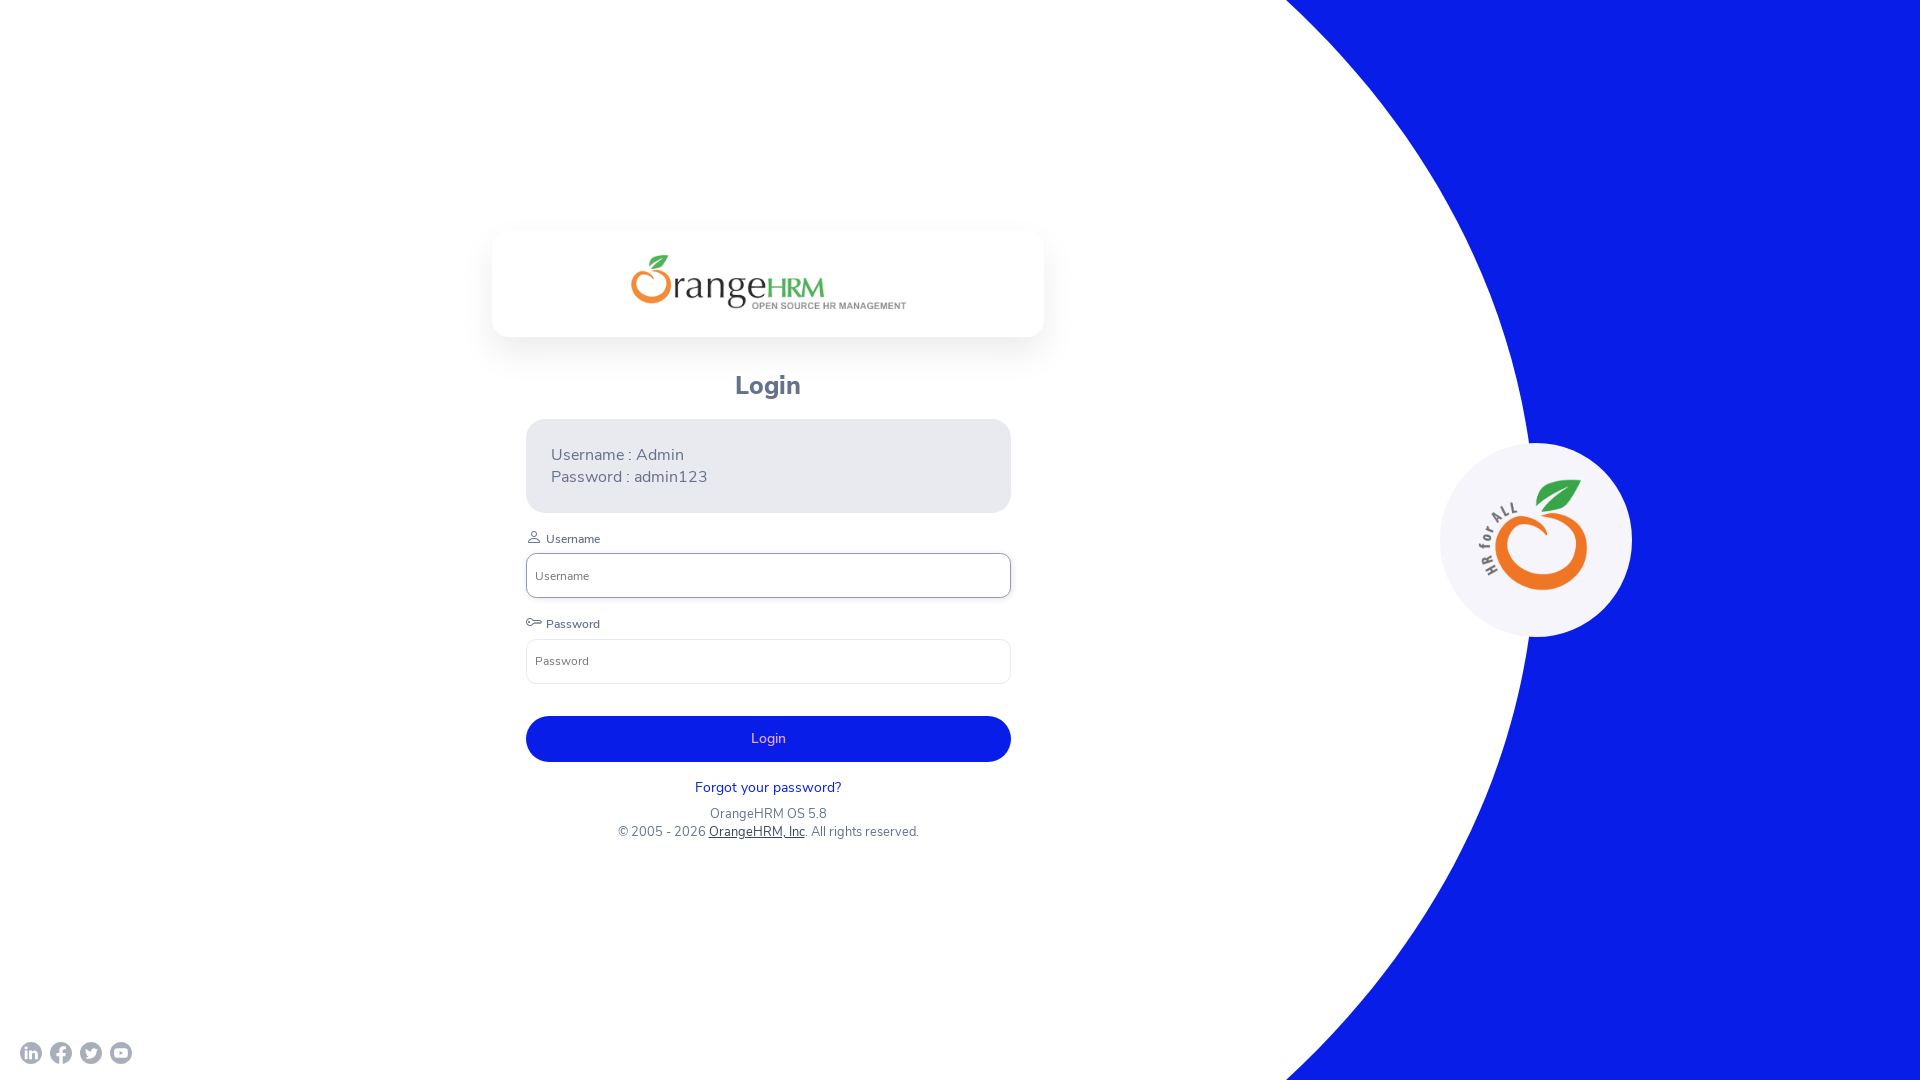